Tests selecting the JavaScript option from a programming languages dropdown and verifies it becomes selected

Starting URL: https://chandanachaitanya.github.io/selenium-practice-site/

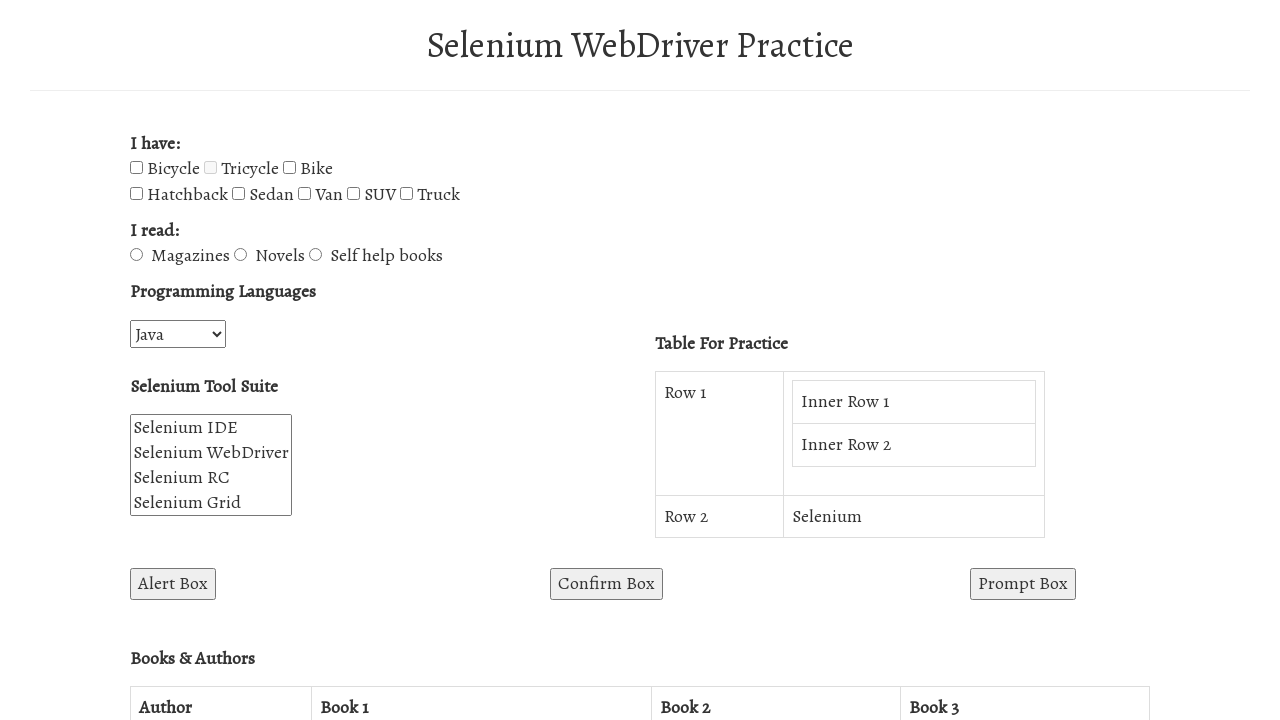

Waited for programming languages dropdown to be available
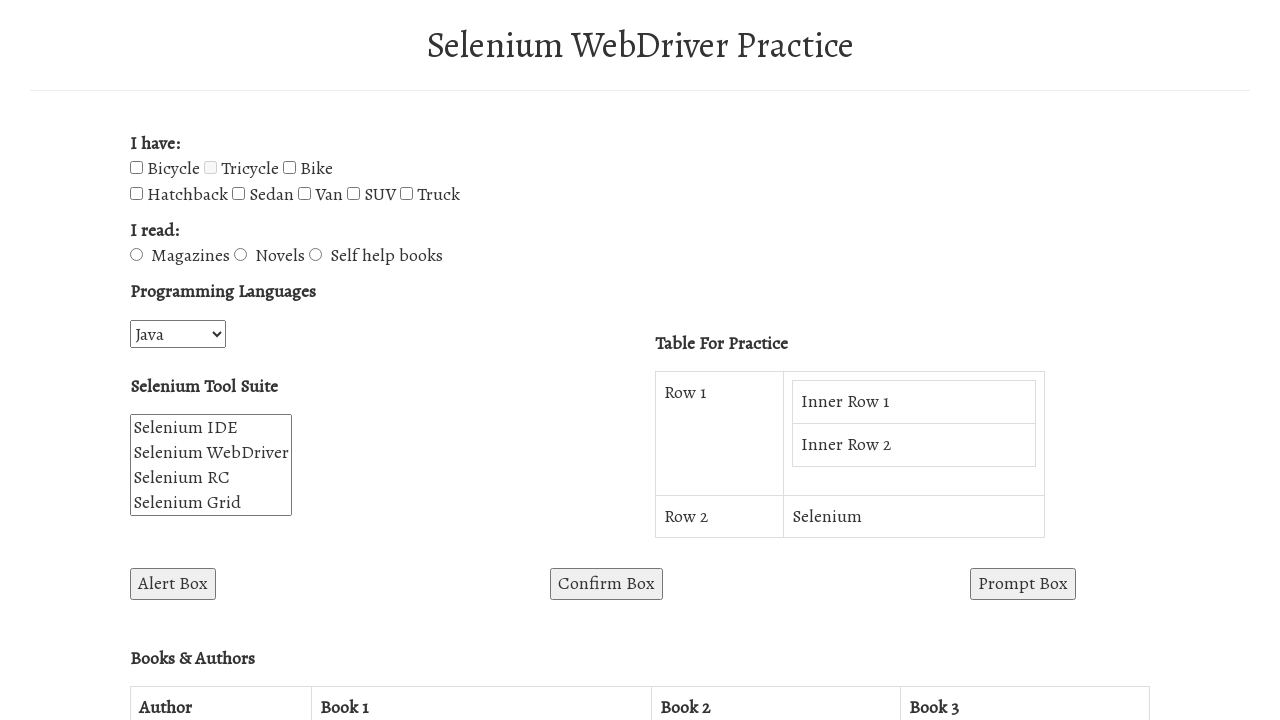

Selected JavaScript option from programming languages dropdown (index 3) on #programming-languages
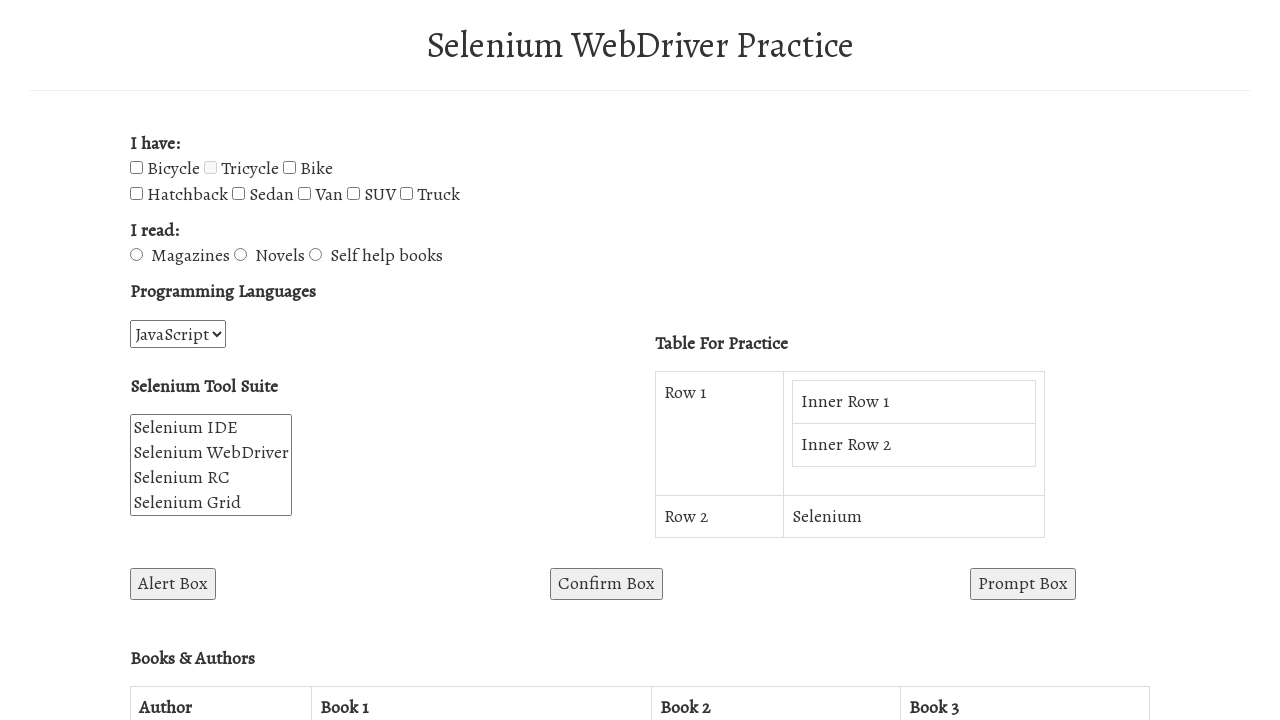

Verified JavaScript was selected with value: JavaScript
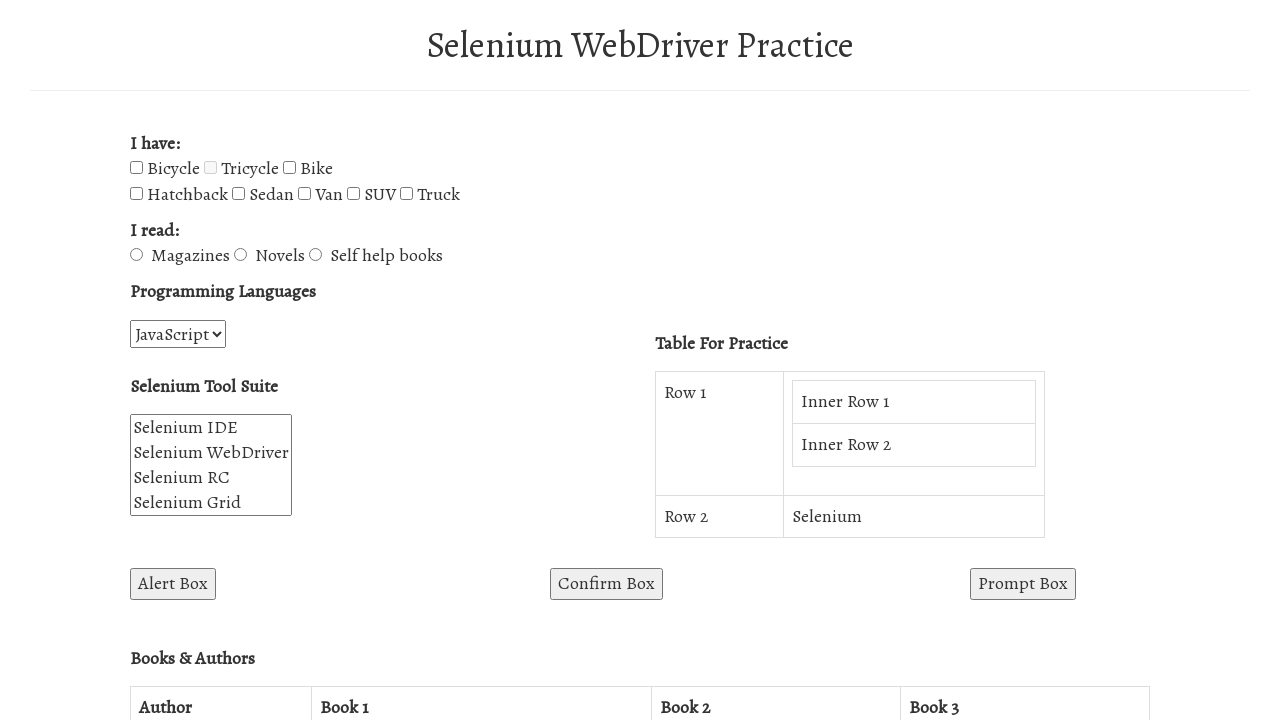

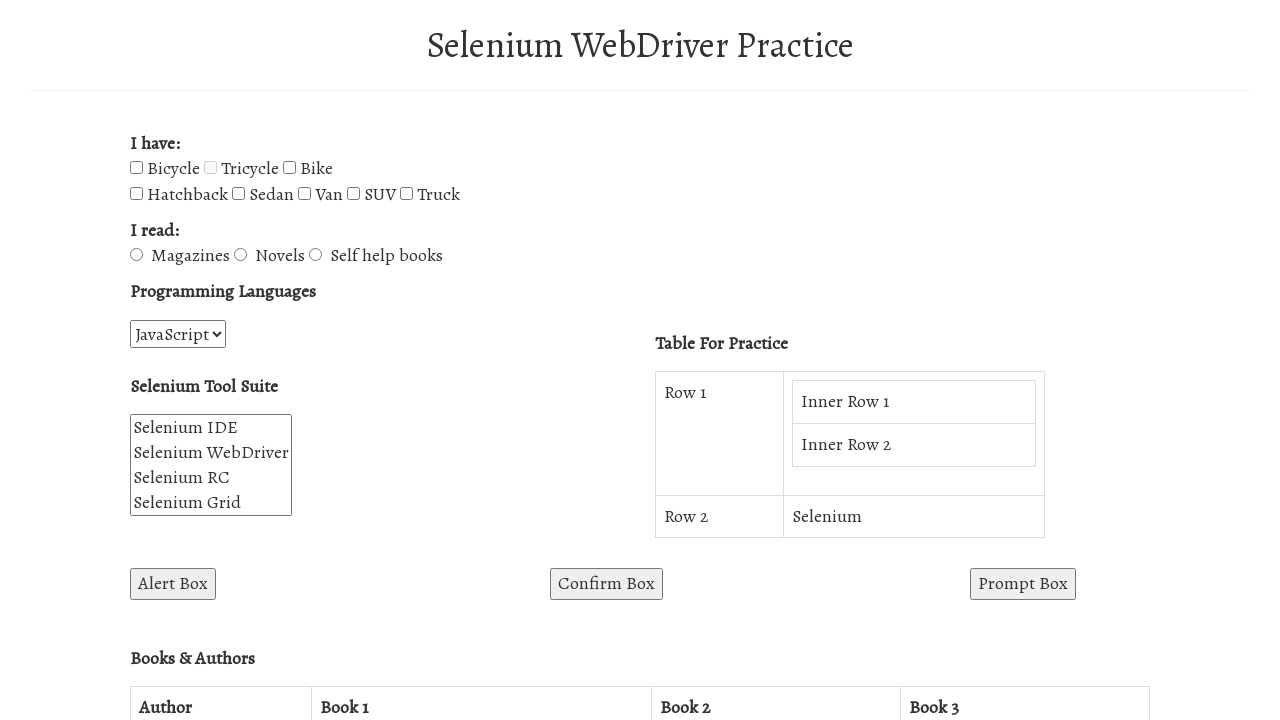